Tests editing a todo item by double-clicking, filling new text, and pressing Enter.

Starting URL: https://demo.playwright.dev/todomvc

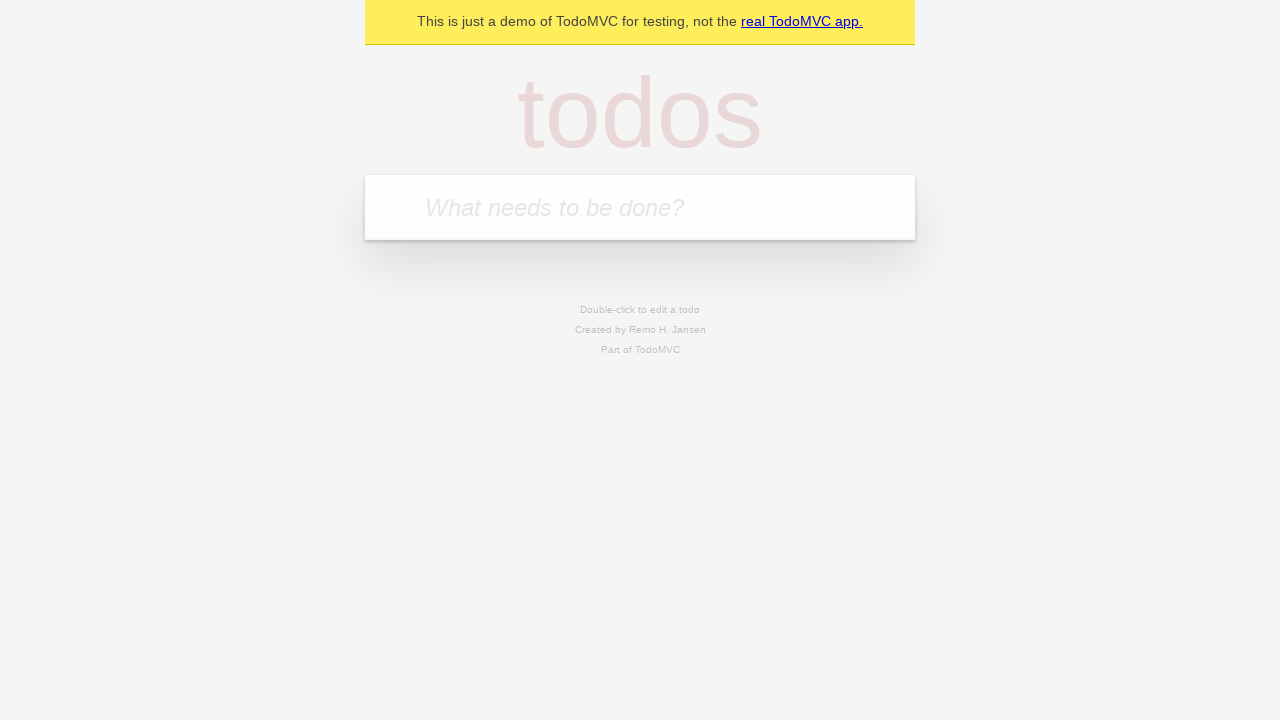

Filled new todo input with 'buy some cheese' on internal:attr=[placeholder="What needs to be done?"i]
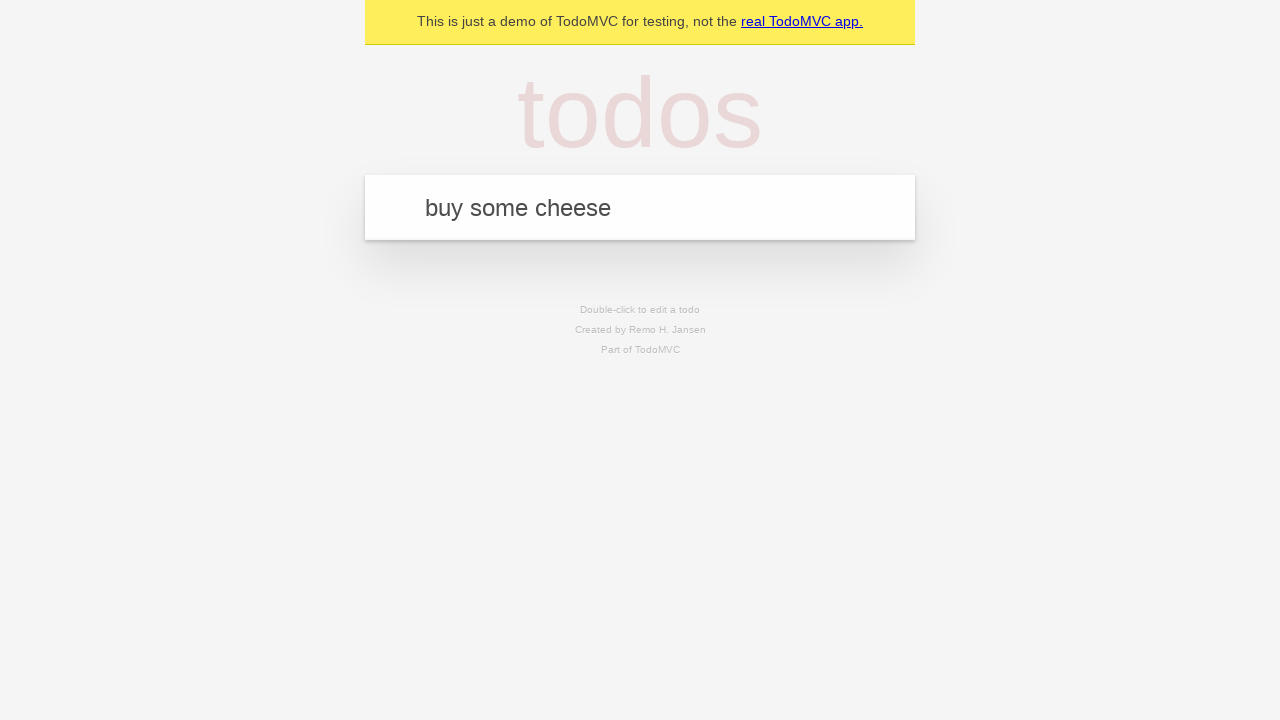

Pressed Enter to create first todo on internal:attr=[placeholder="What needs to be done?"i]
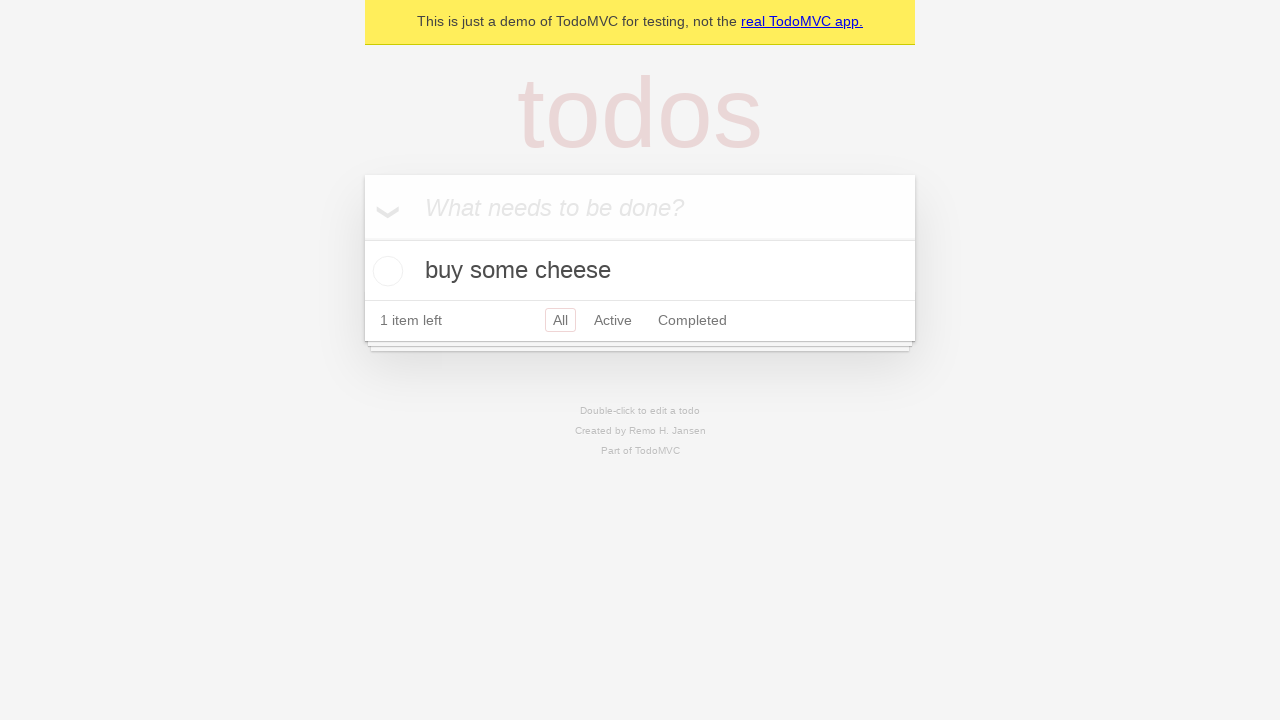

Filled new todo input with 'feed the cat' on internal:attr=[placeholder="What needs to be done?"i]
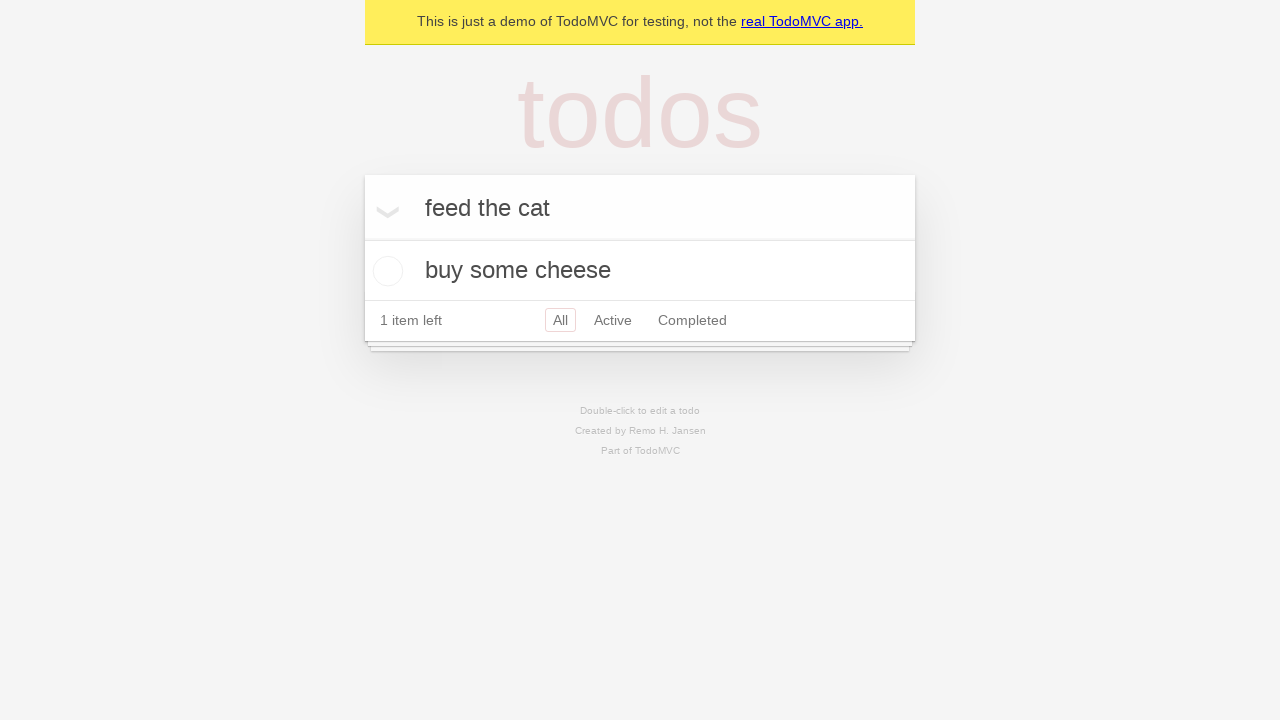

Pressed Enter to create second todo on internal:attr=[placeholder="What needs to be done?"i]
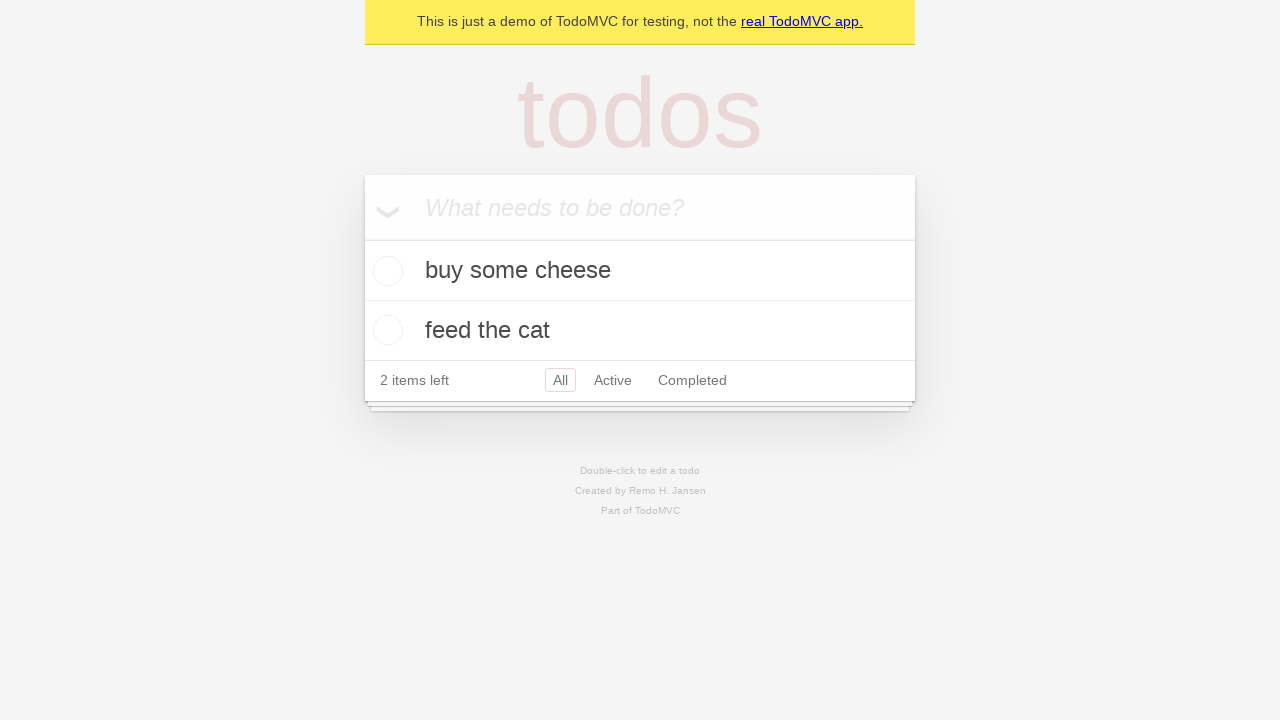

Filled new todo input with 'book a doctors appointment' on internal:attr=[placeholder="What needs to be done?"i]
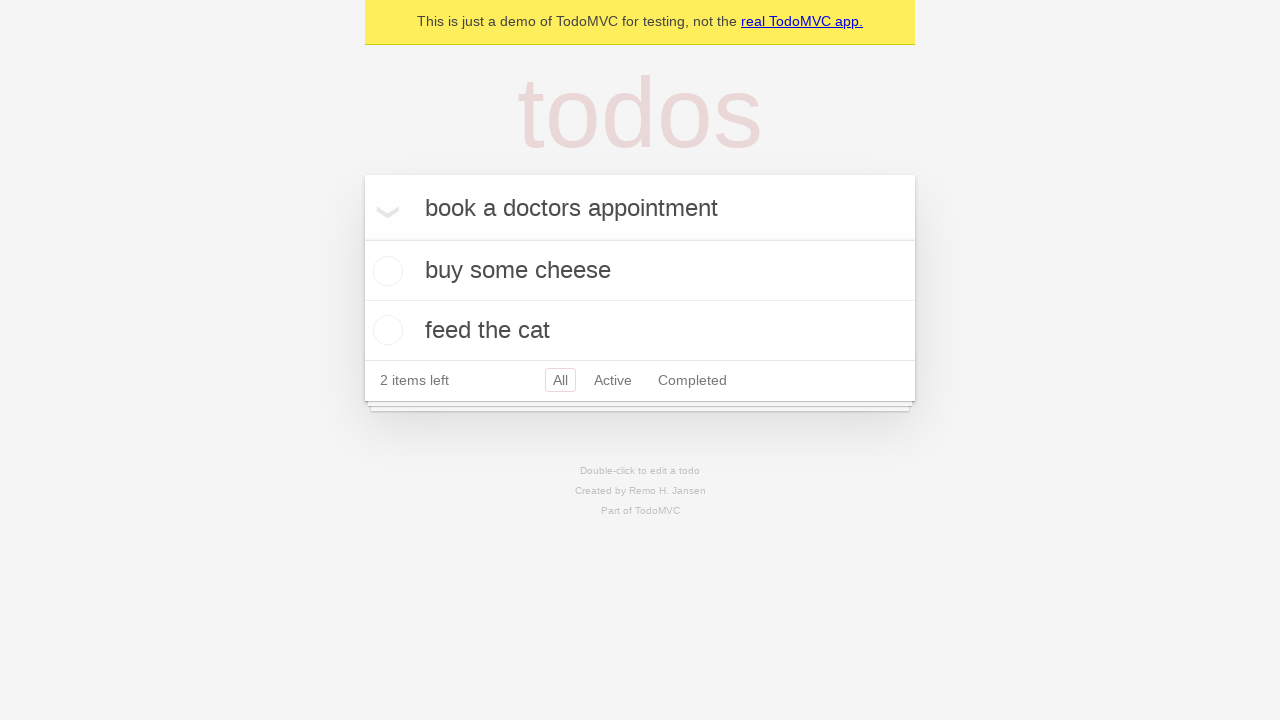

Pressed Enter to create third todo on internal:attr=[placeholder="What needs to be done?"i]
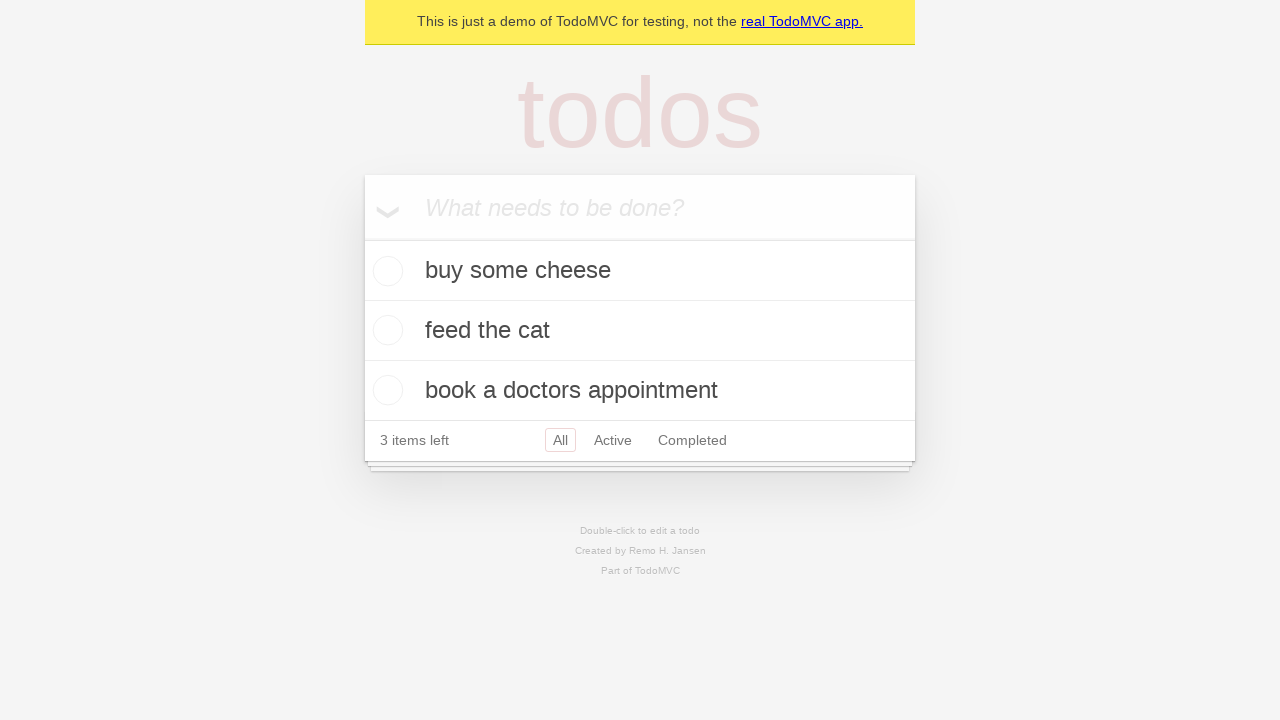

Waited for all 3 todos to be rendered on the page
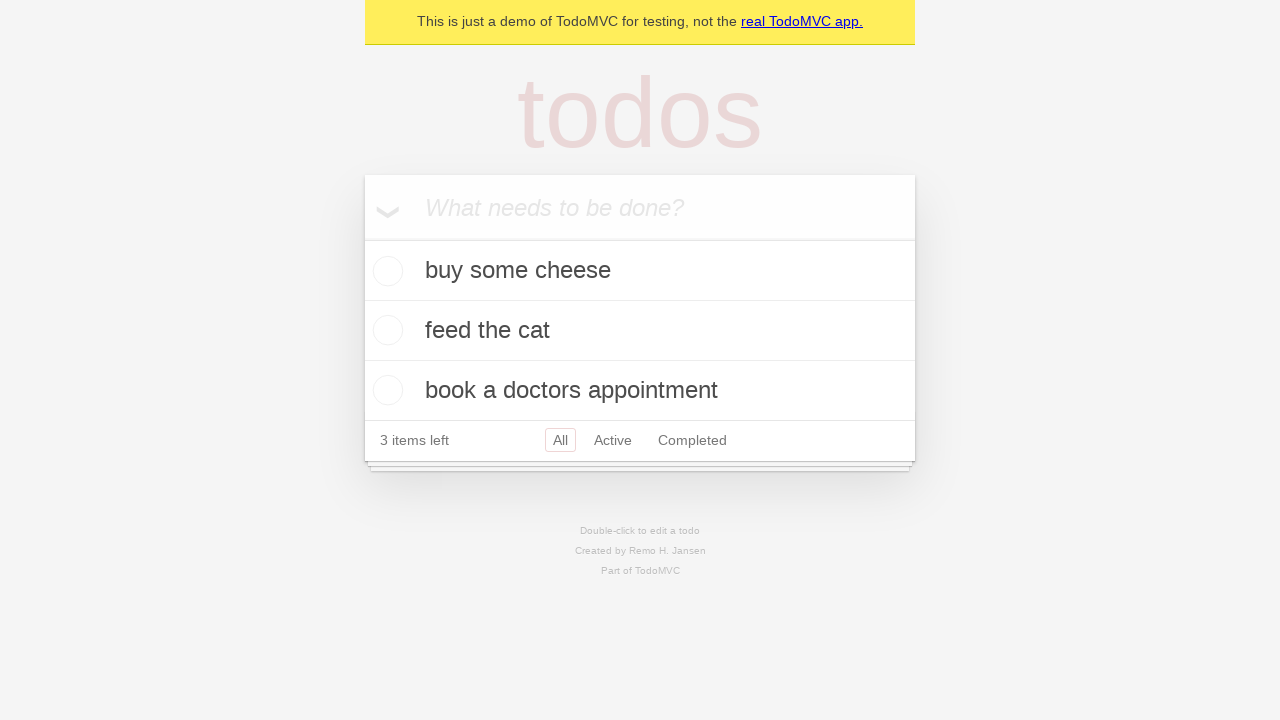

Double-clicked on second todo item to enter edit mode at (640, 331) on internal:testid=[data-testid="todo-item"s] >> nth=1
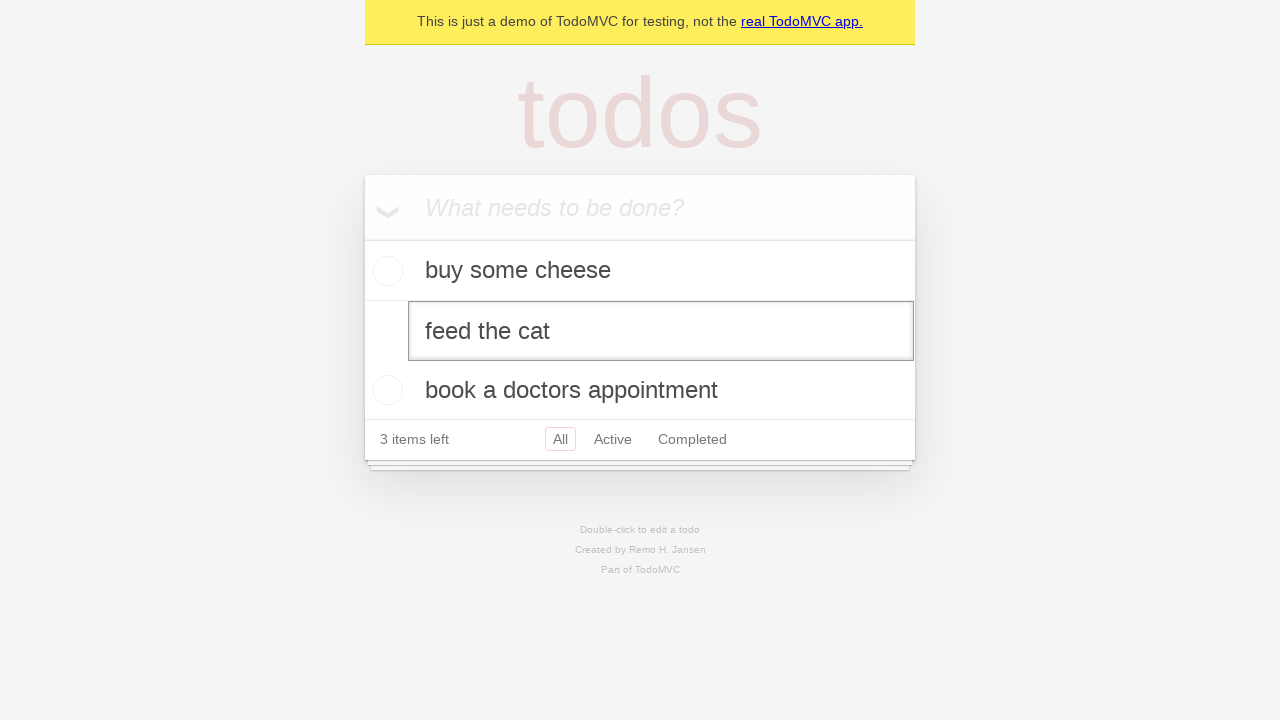

Filled edit textbox with new text 'buy some sausages' on internal:testid=[data-testid="todo-item"s] >> nth=1 >> internal:role=textbox[nam
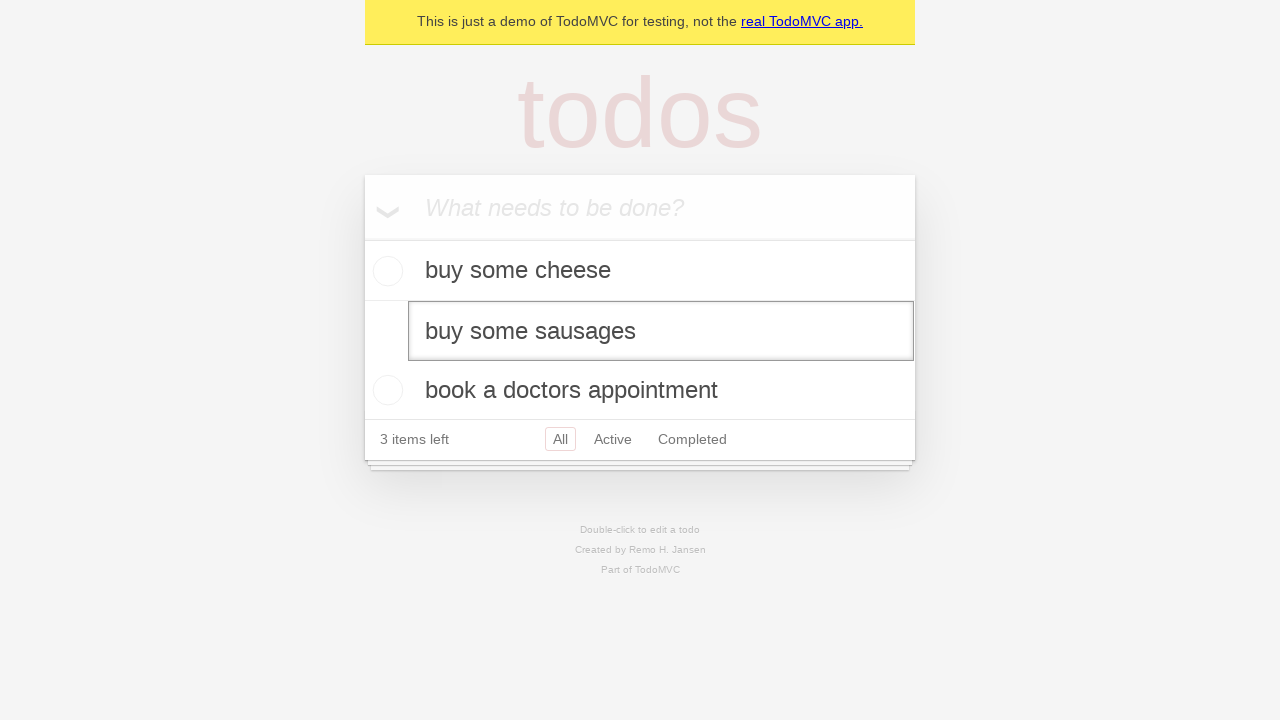

Pressed Enter to save the edited todo item on internal:testid=[data-testid="todo-item"s] >> nth=1 >> internal:role=textbox[nam
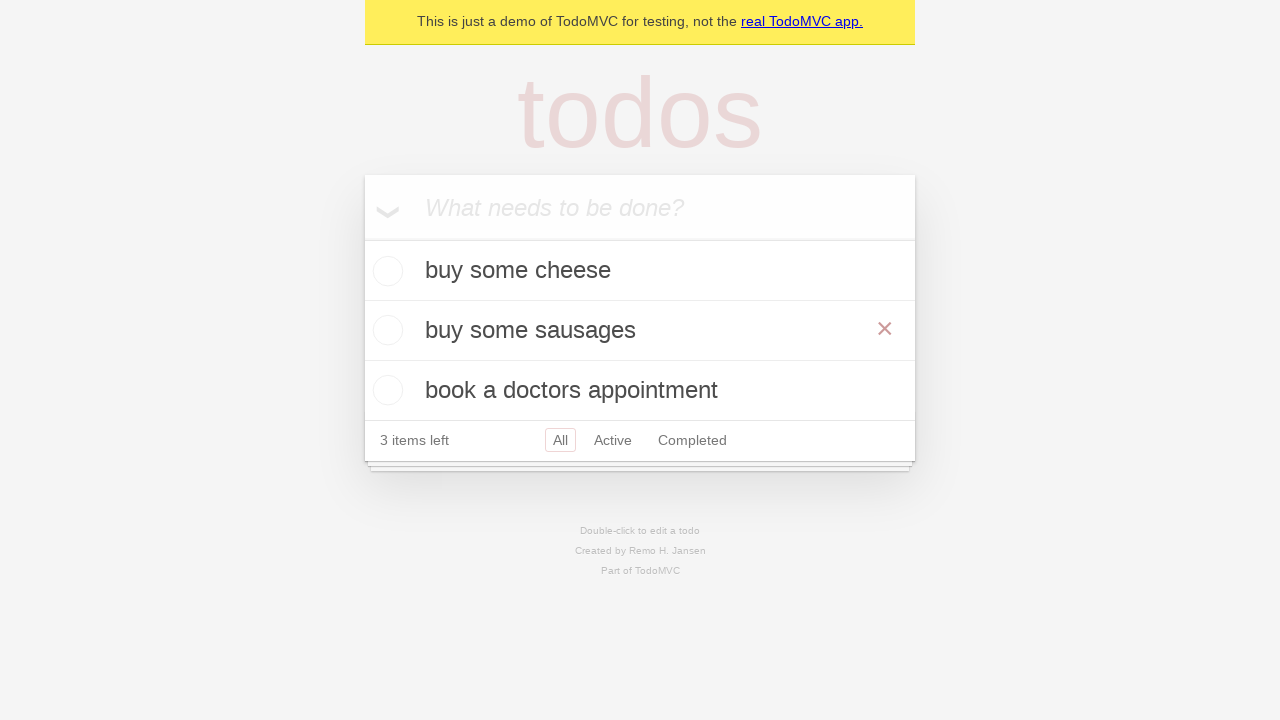

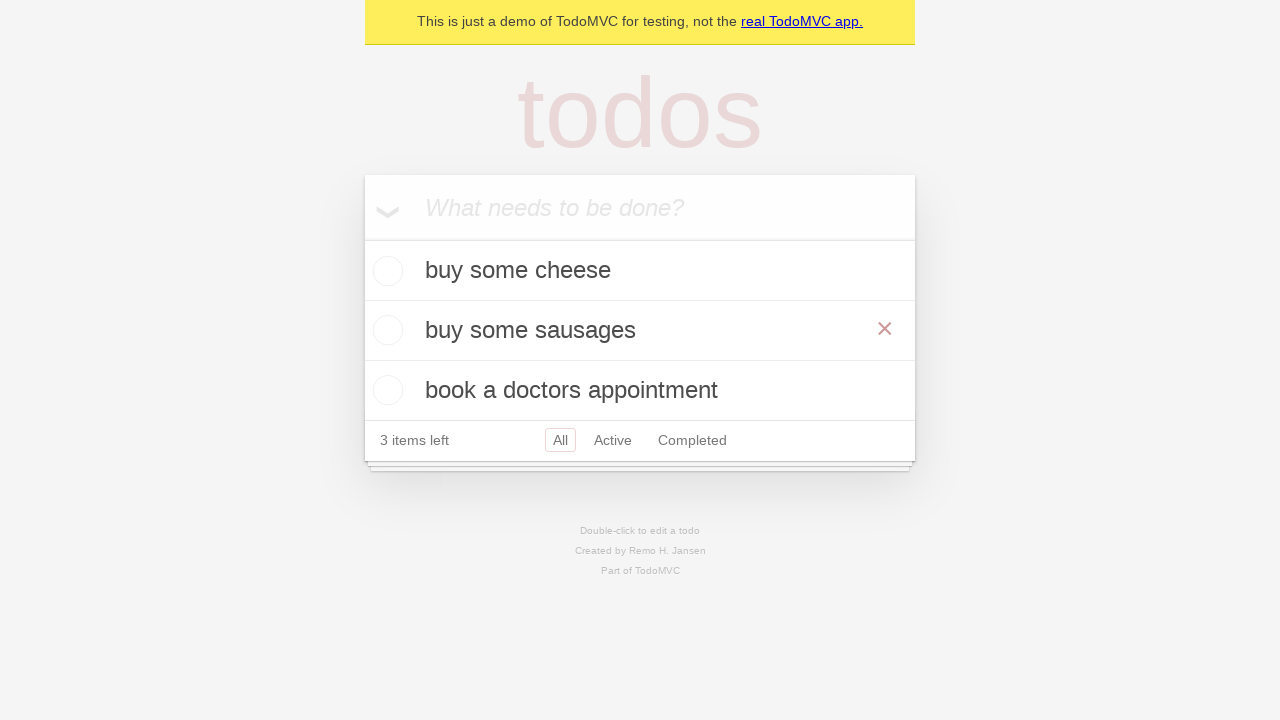